Tests a wait functionality page by clicking a verify button and checking for a successful verification message

Starting URL: http://suninjuly.github.io/wait2.html

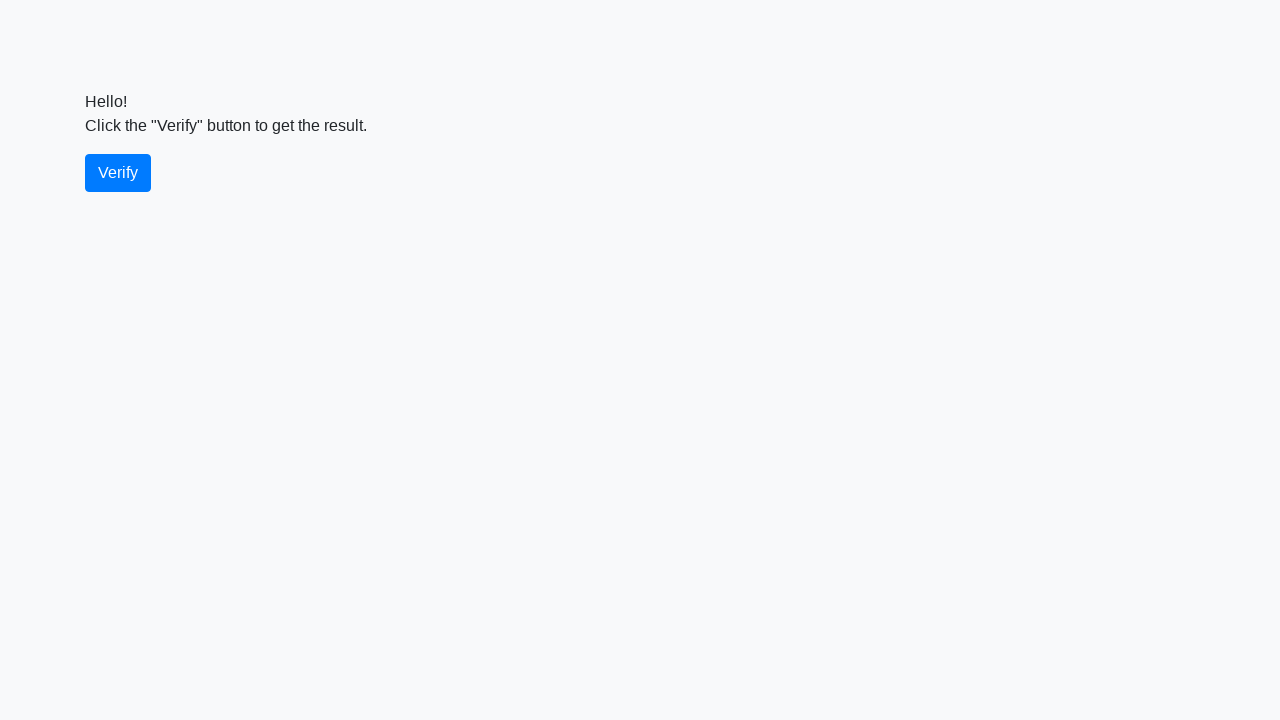

Clicked the verify button at (118, 173) on #verify
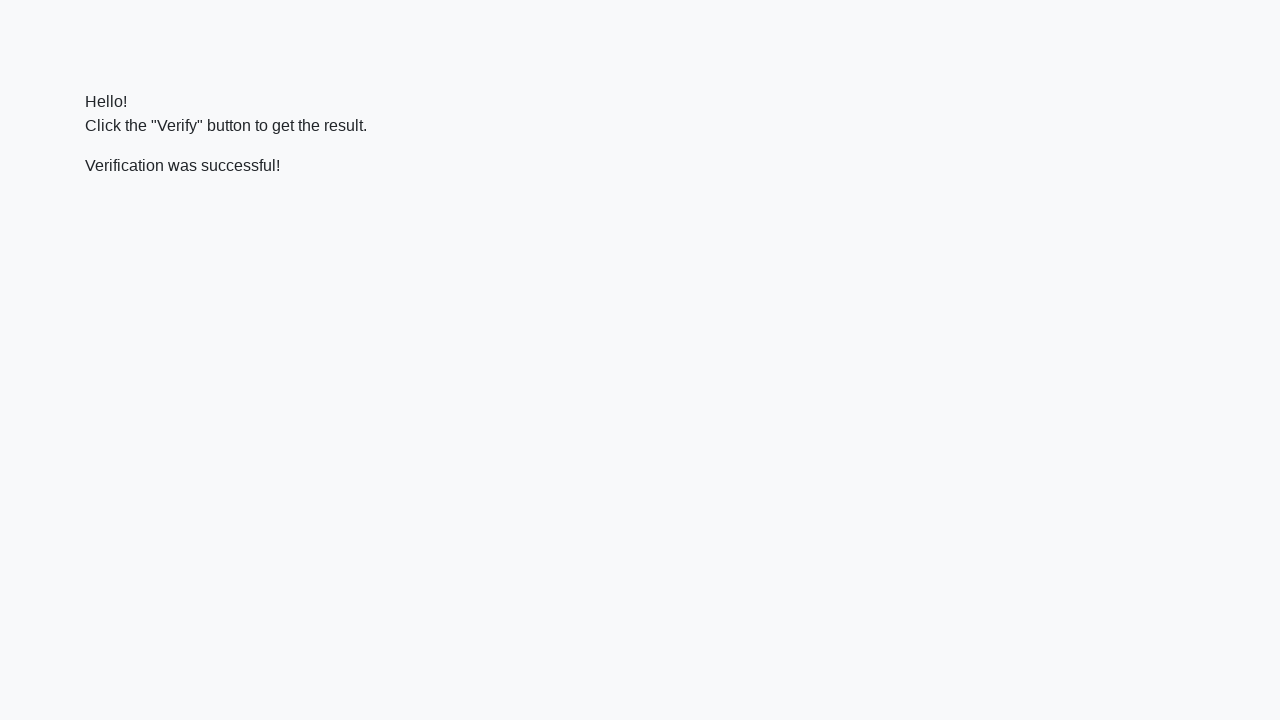

Located the verify message element
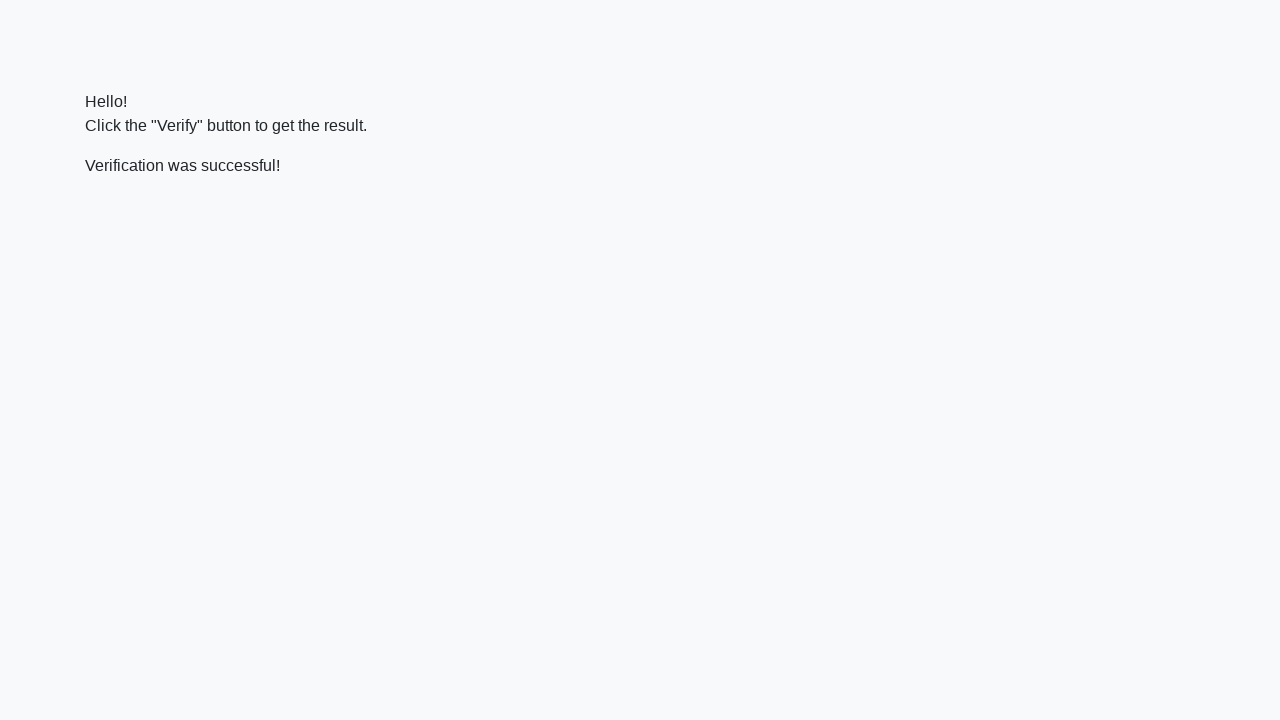

Waited for the verify message to appear
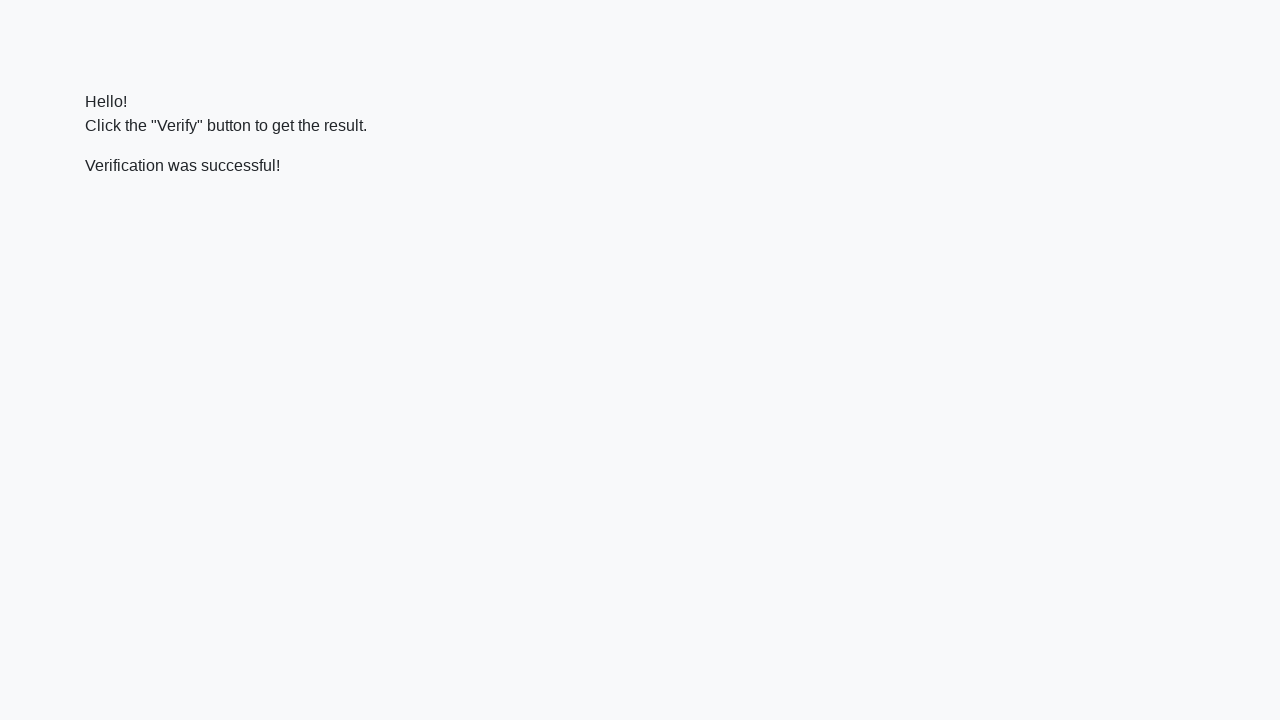

Verified that 'successful' is in the message text
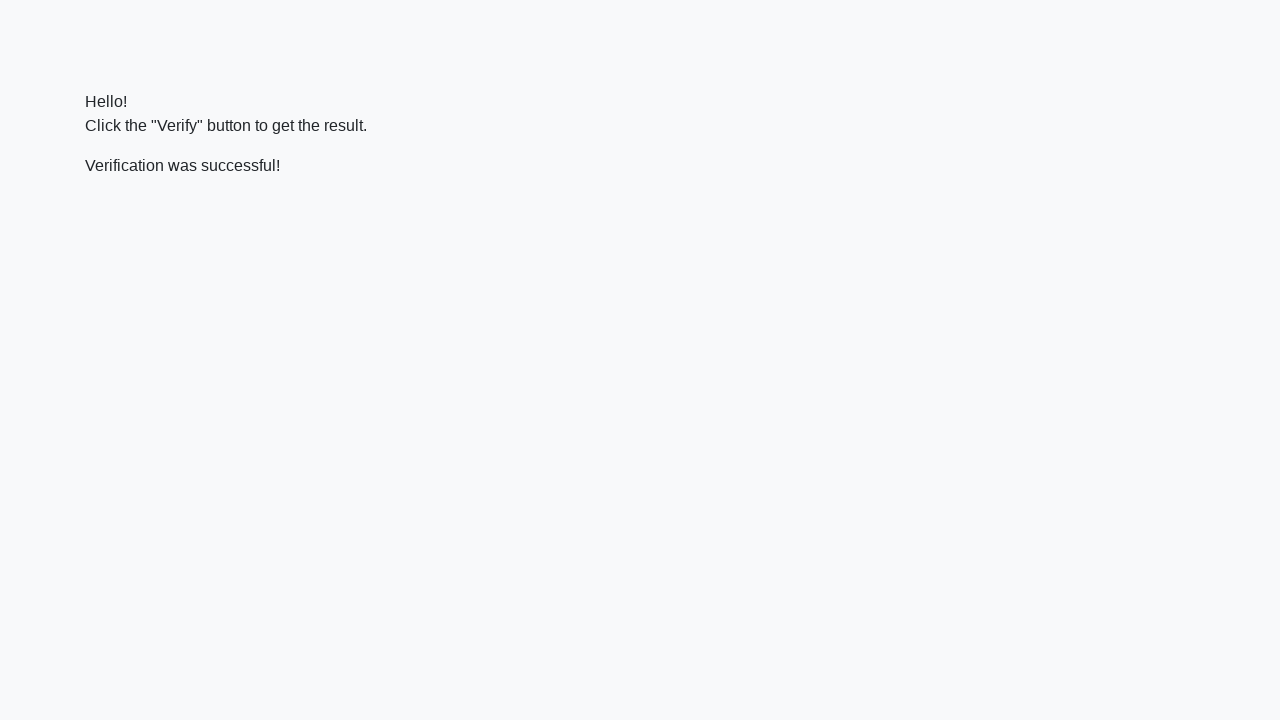

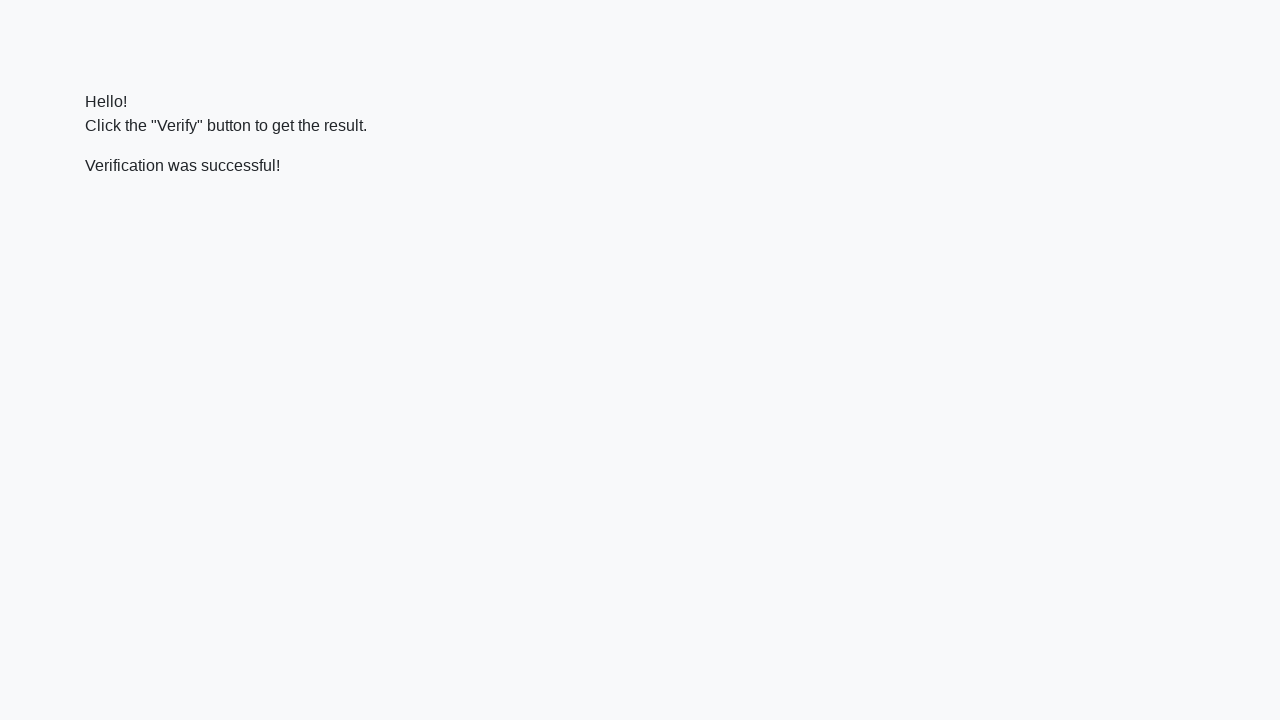